Tests iframe handling by navigating through menu items to frame examples, switching between different iframes and interacting with elements inside them

Starting URL: https://leafground.com/alert.xhtml

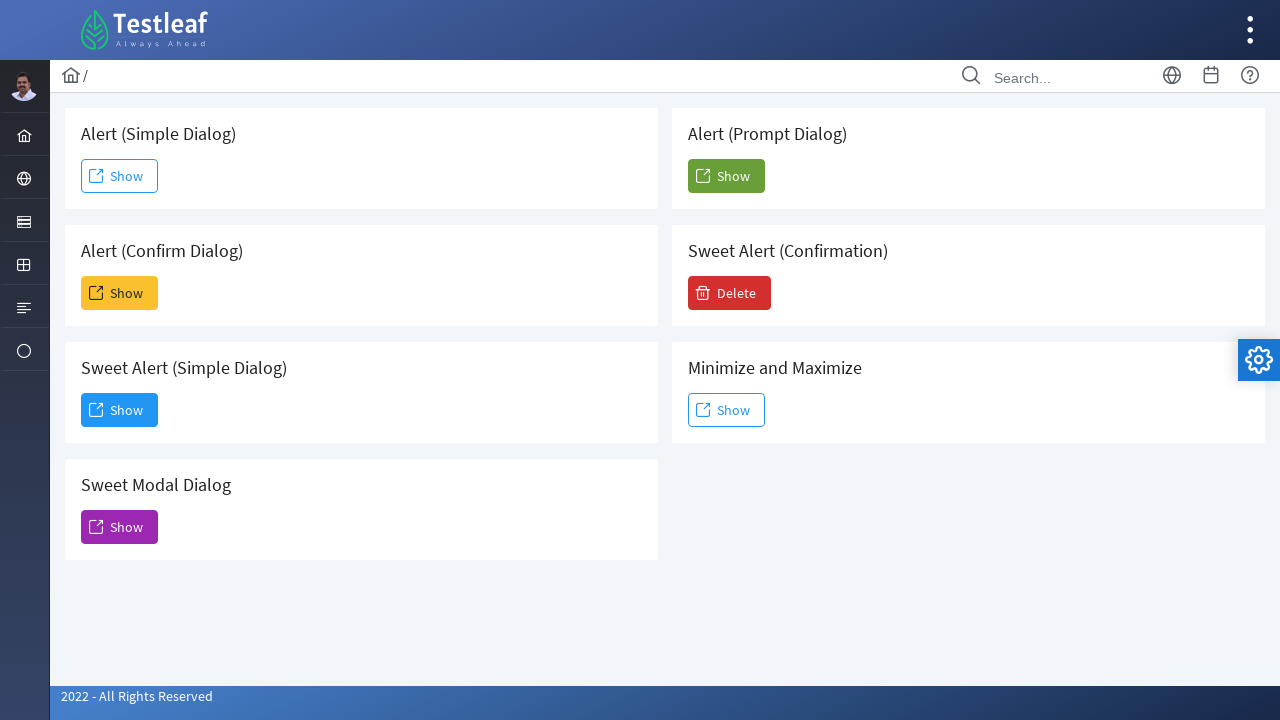

Clicked globe menu icon to expand navigation menu at (24, 179) on xpath=//i[@class='pi pi-globe layout-menuitem-icon']
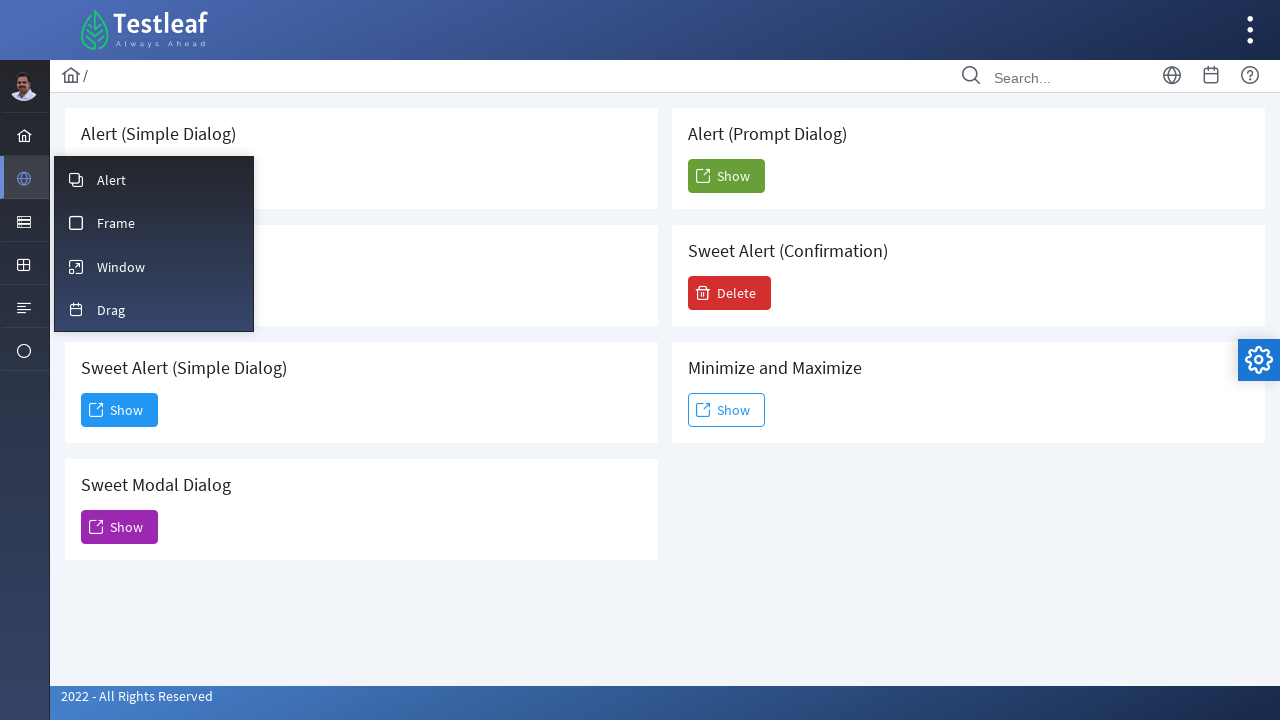

Waited for menu to expand
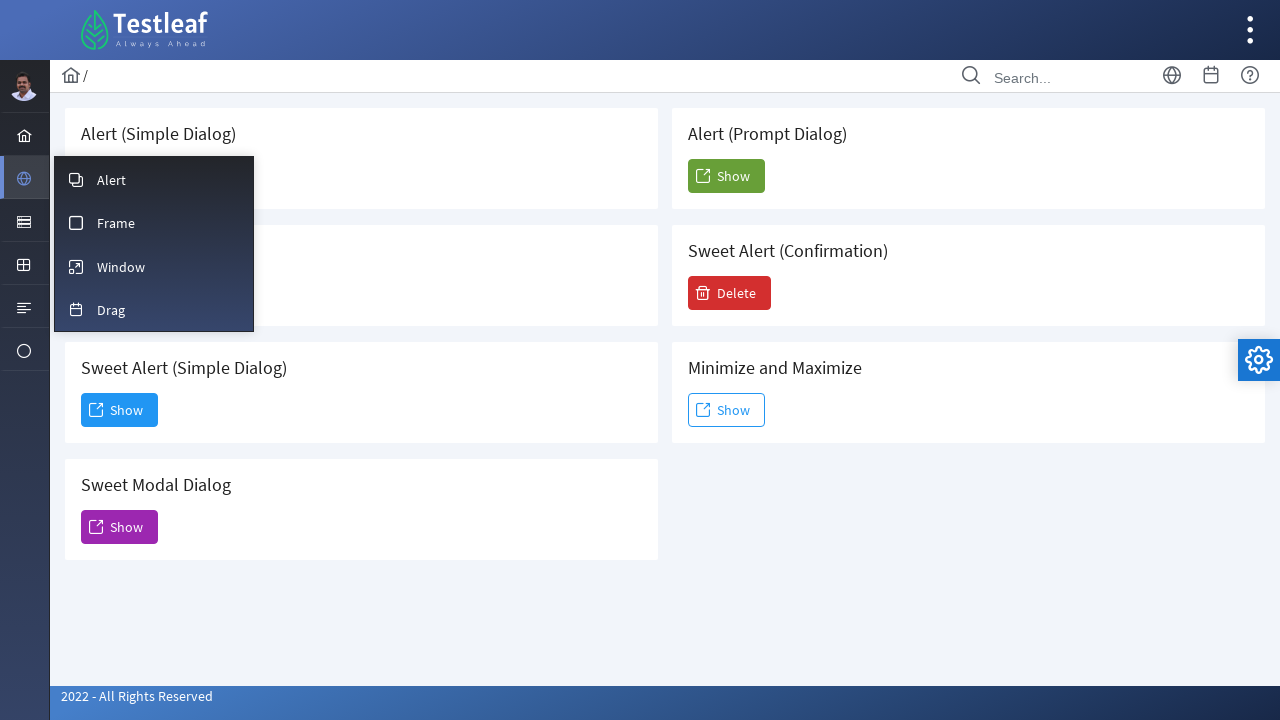

Clicked Frame menu item at (116, 223) on xpath=//span[text()='Frame']
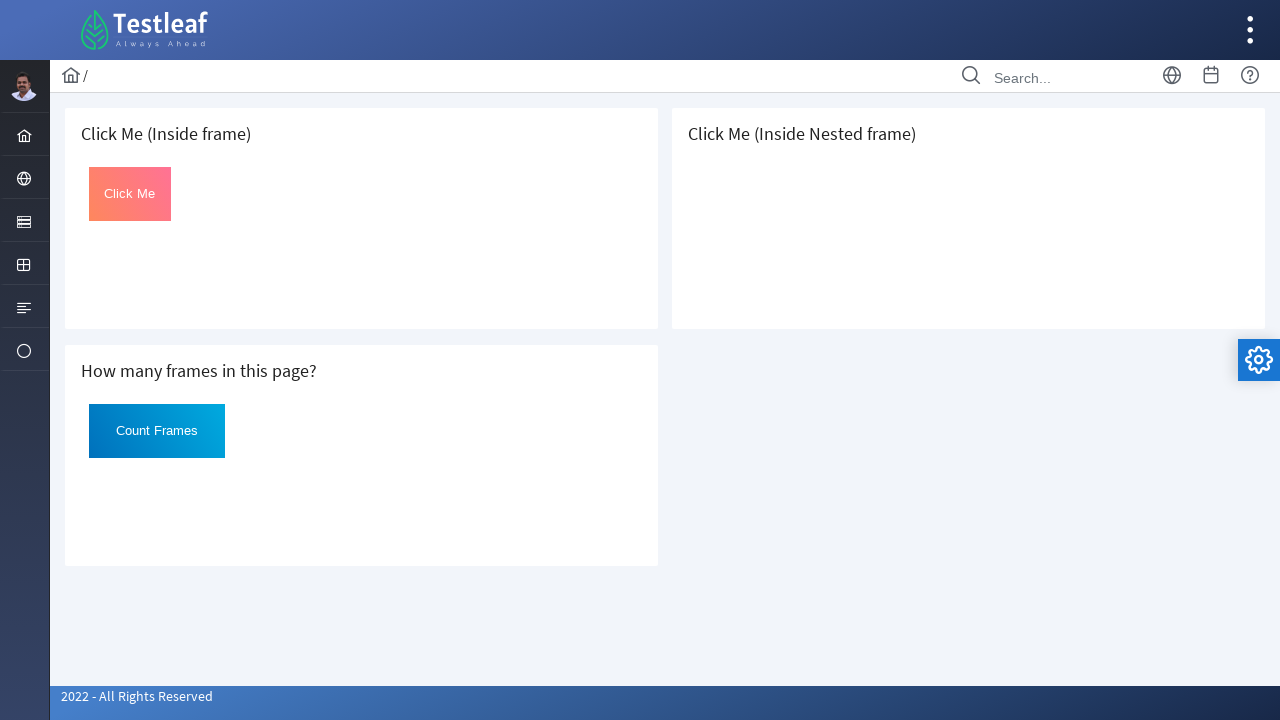

Waited for iframe page to load
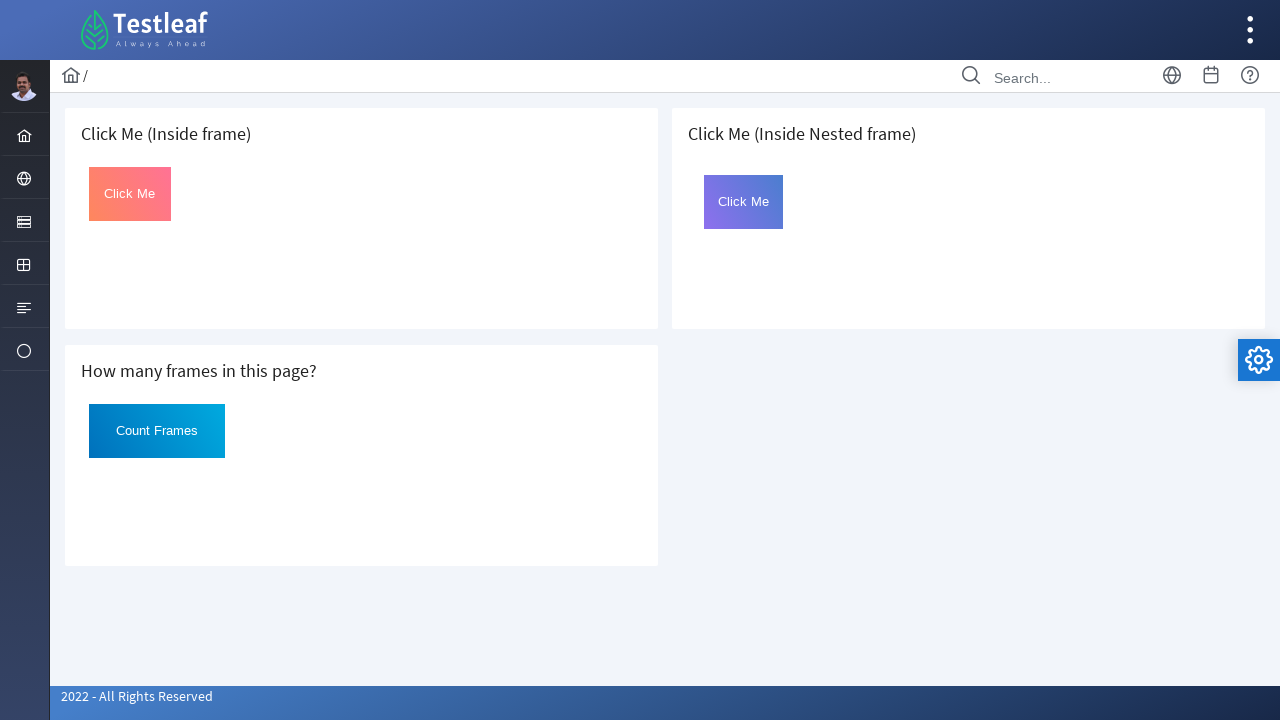

Switched to first iframe and clicked 'Click Me' button at (130, 194) on xpath=//iframe[@src='default.xhtml'] >> internal:control=enter-frame >> xpath=//
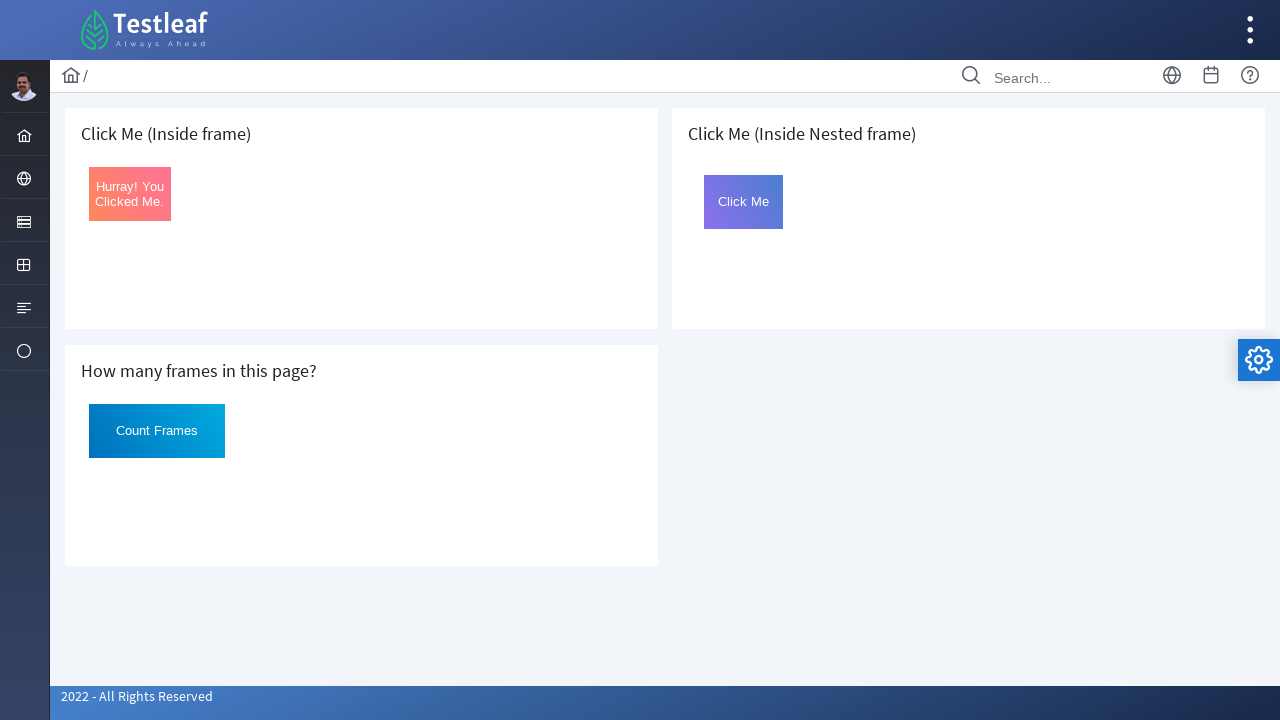

Switched to second iframe and extracted 'Count Frames' button text
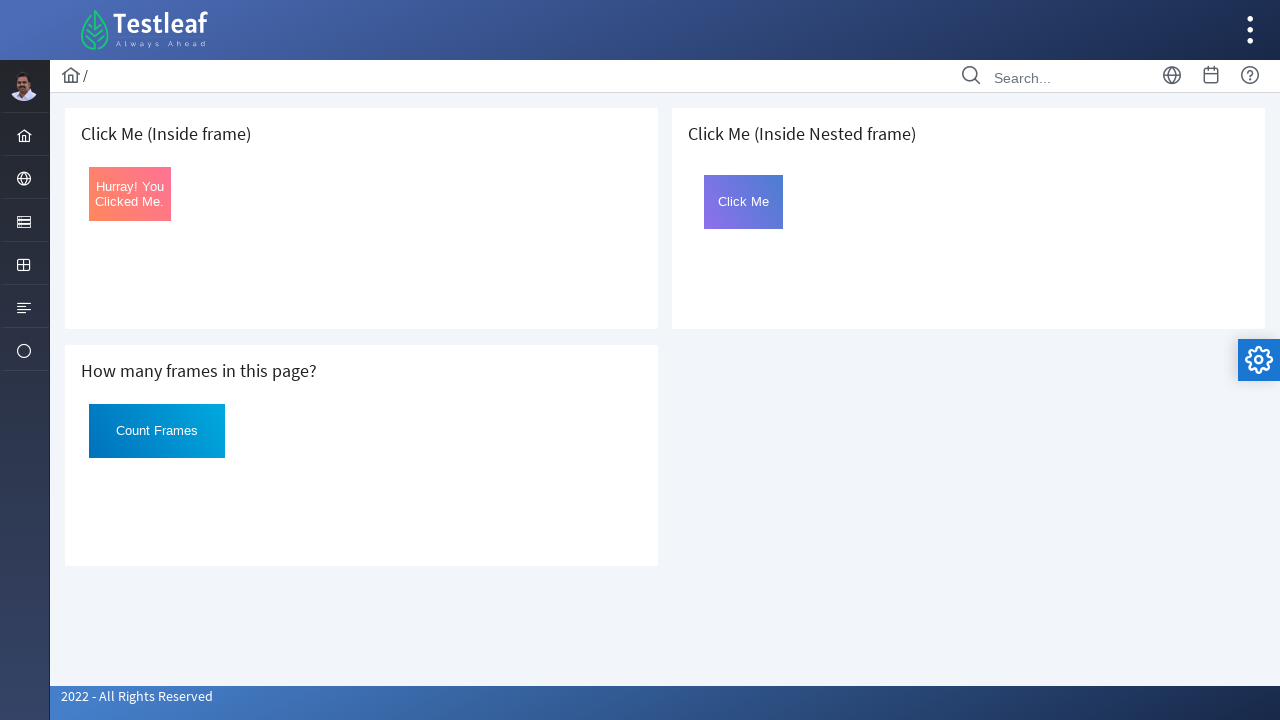

Printed button text: Count Frames
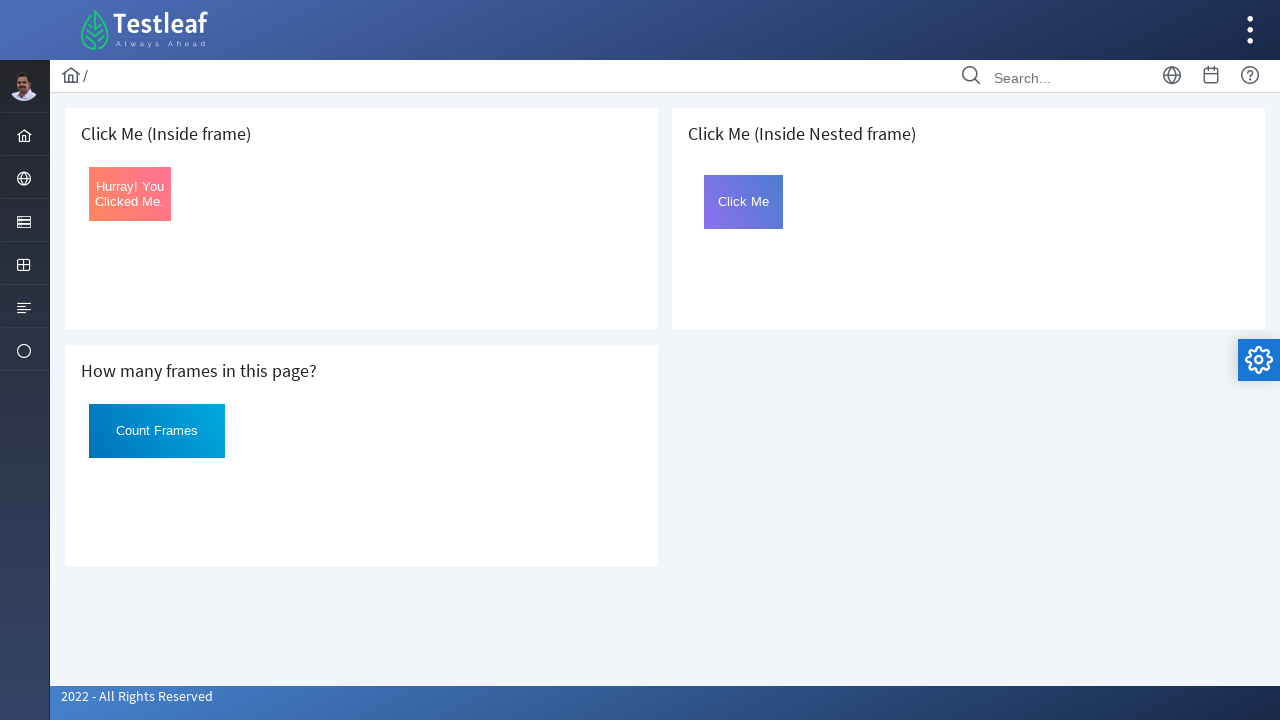

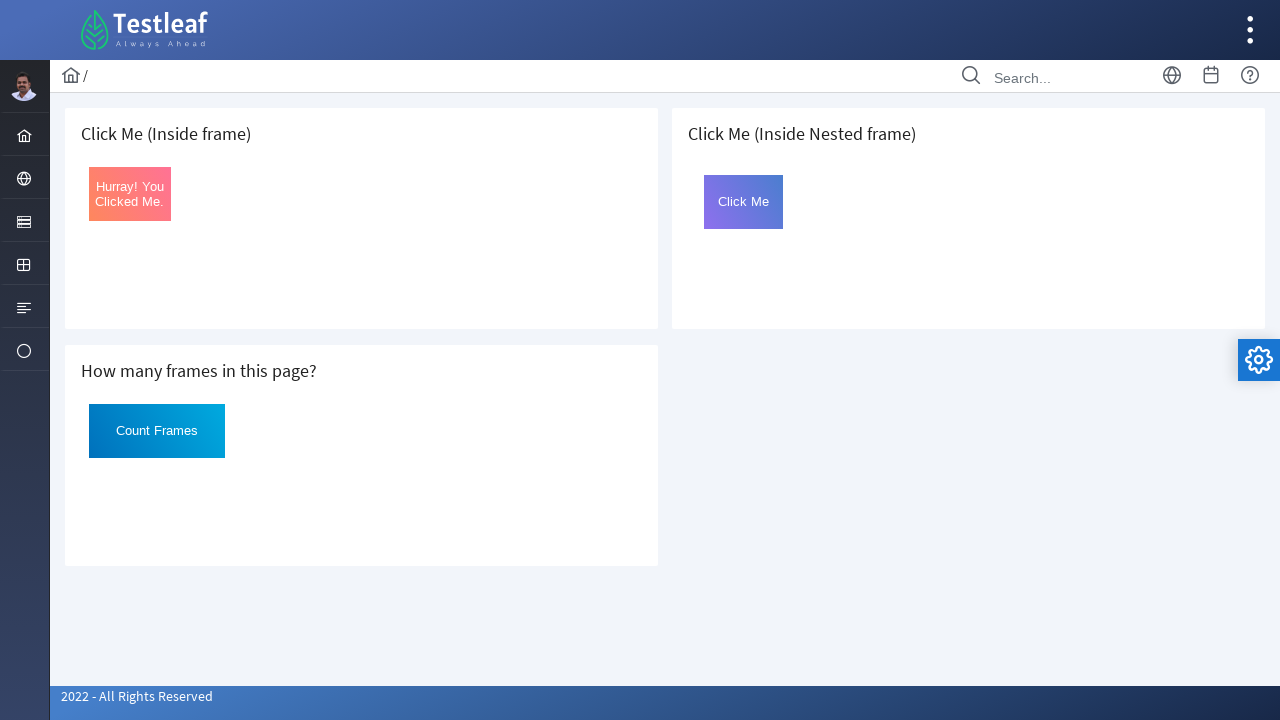